Tests hover functionality by hovering over three user images and verifying that user names and "view profile" links are displayed for each image.

Starting URL: https://practice.cydeo.com/hovers

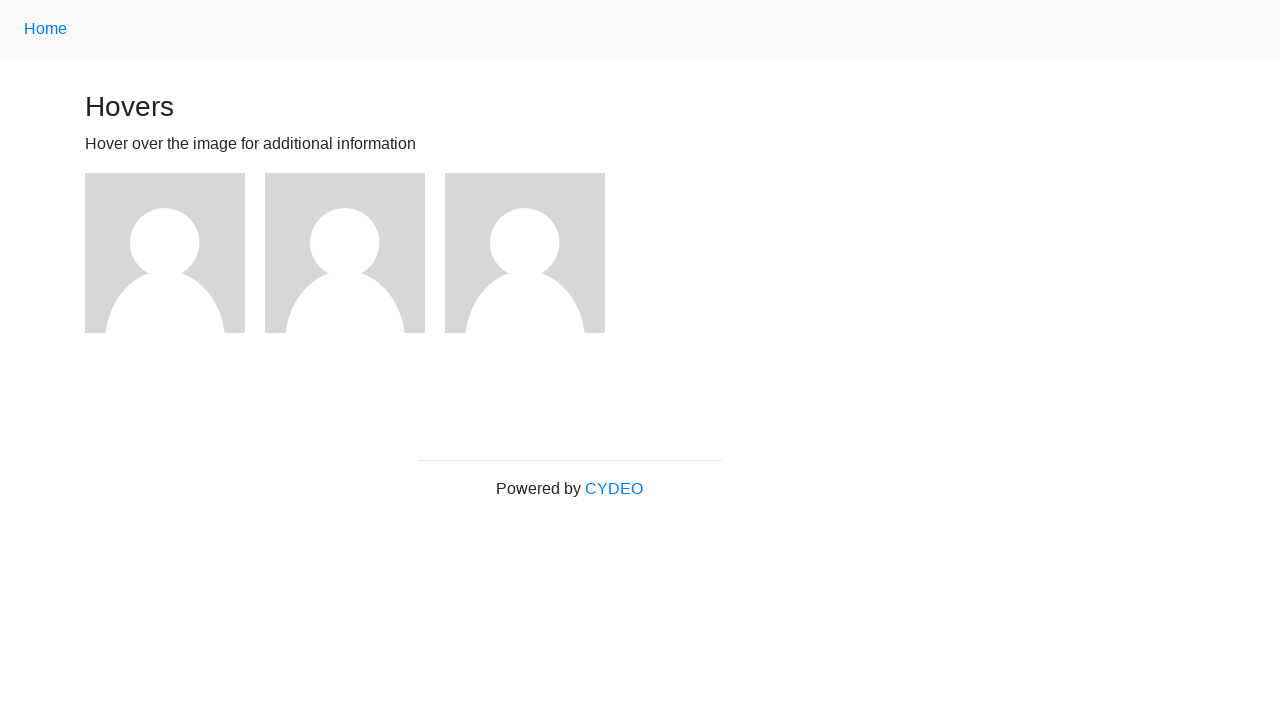

Navigated to hover practice page
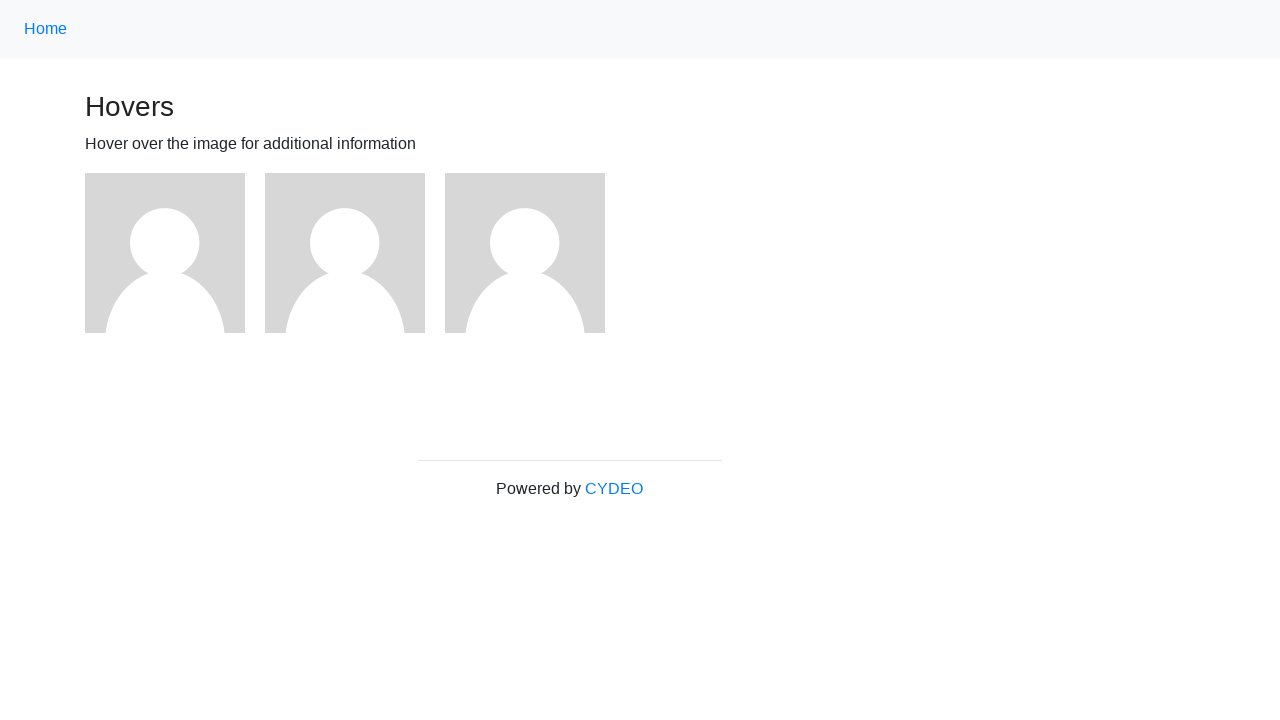

Hovered over first user image at (165, 253) on (//img)[1]
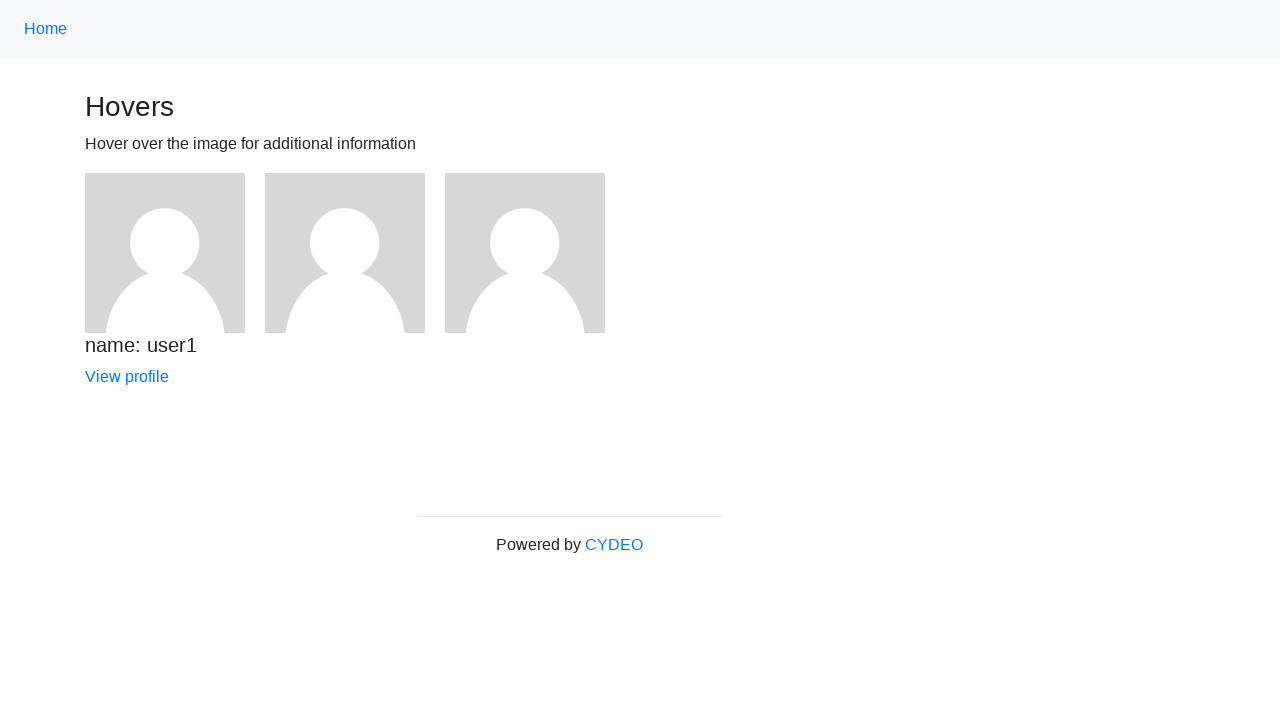

Verified user1 name is displayed
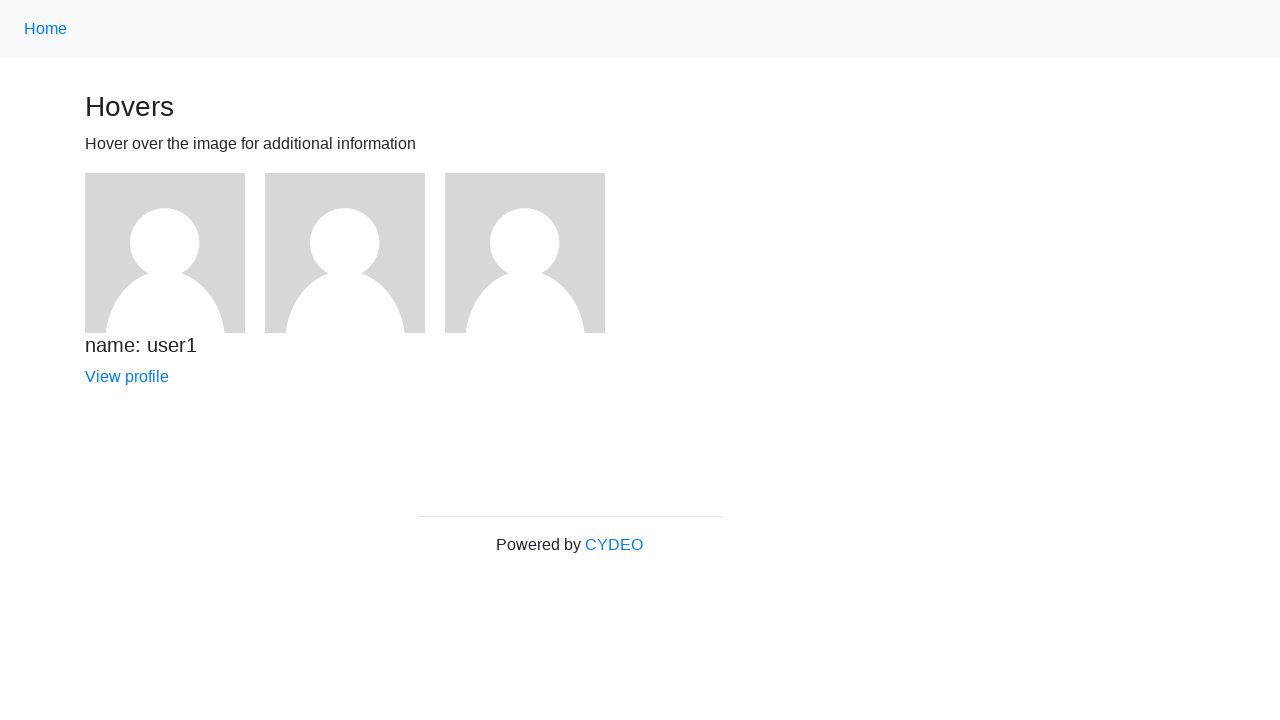

Verified view profile link is displayed for user1
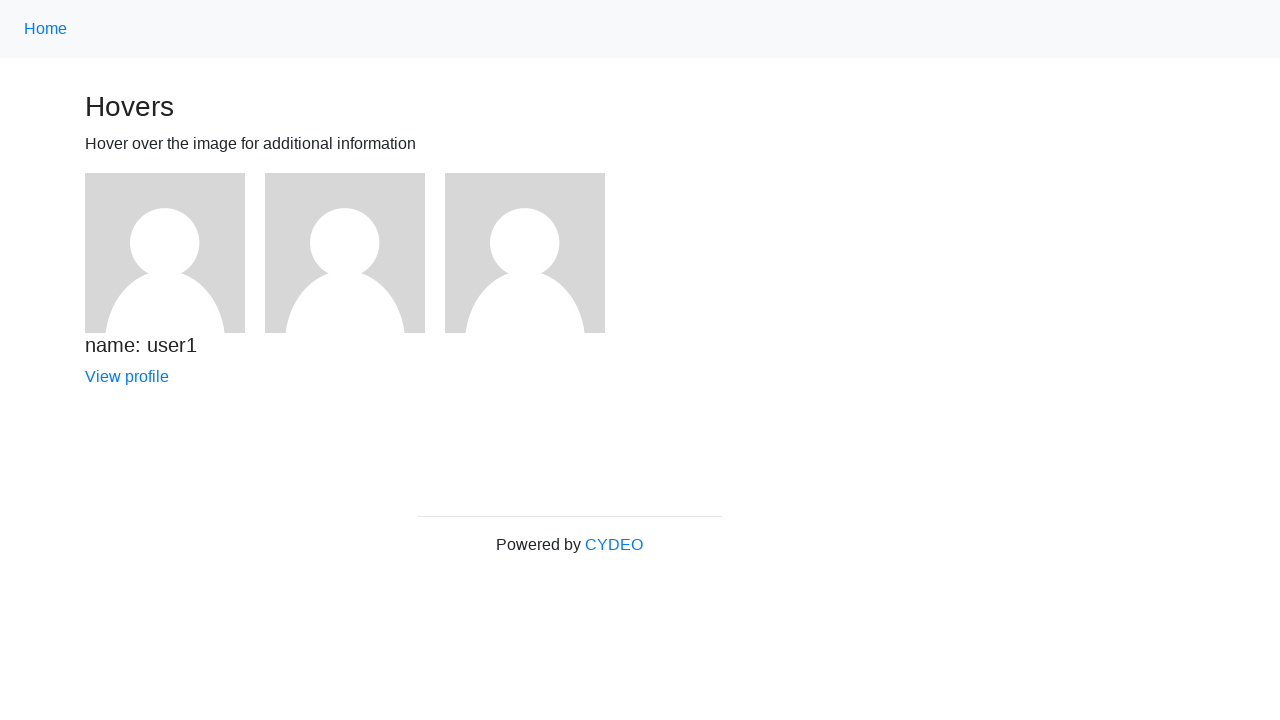

Hovered over second user image at (345, 253) on (//img)[2]
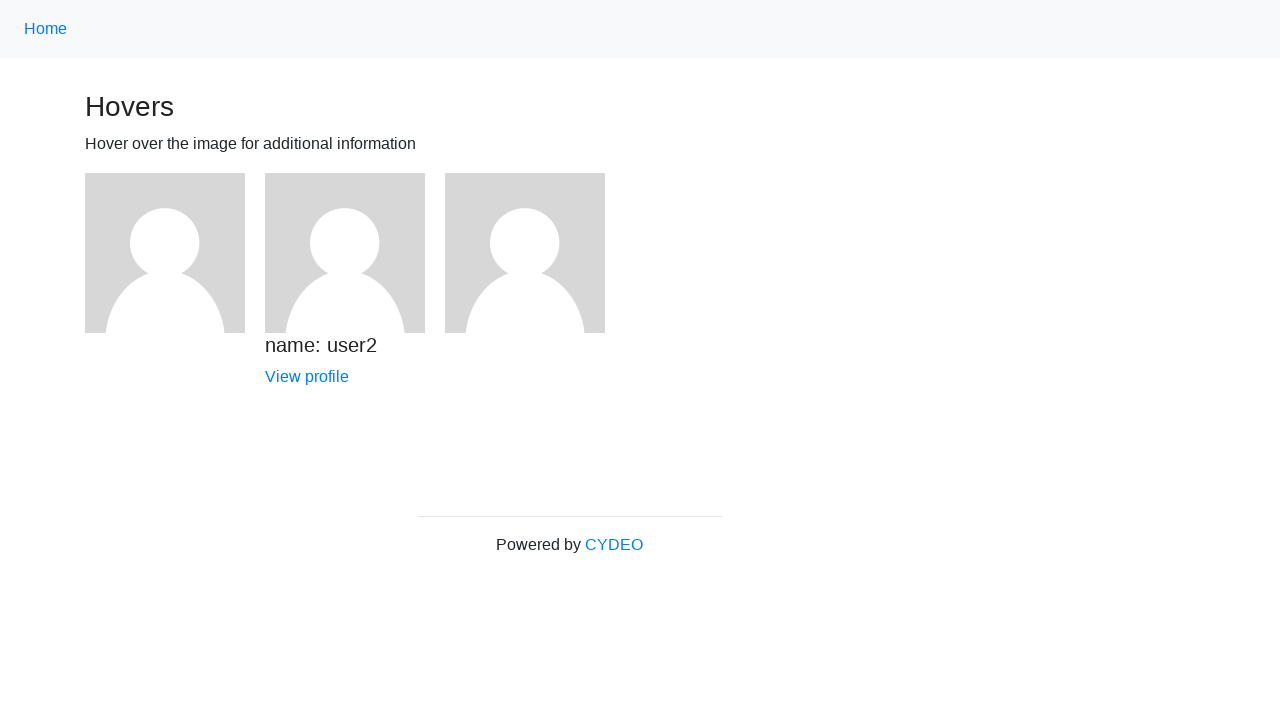

Verified user2 name is displayed
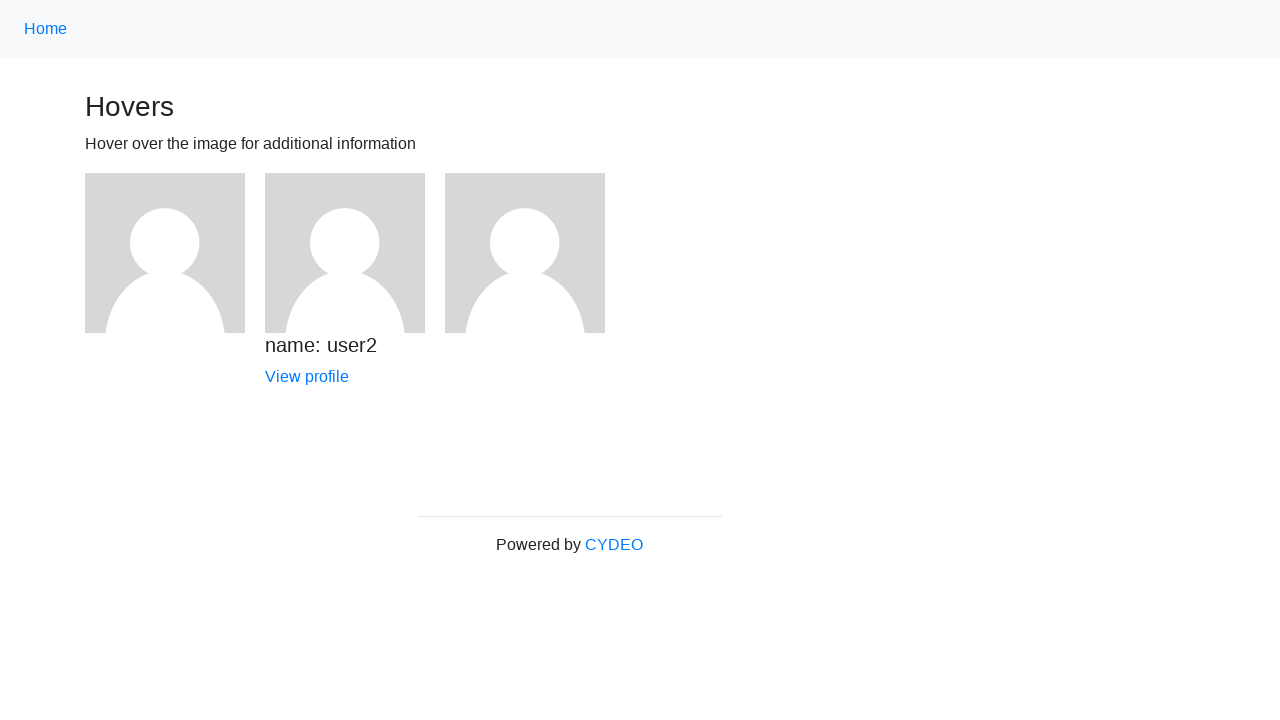

Hovered over third user image at (525, 253) on (//img)[3]
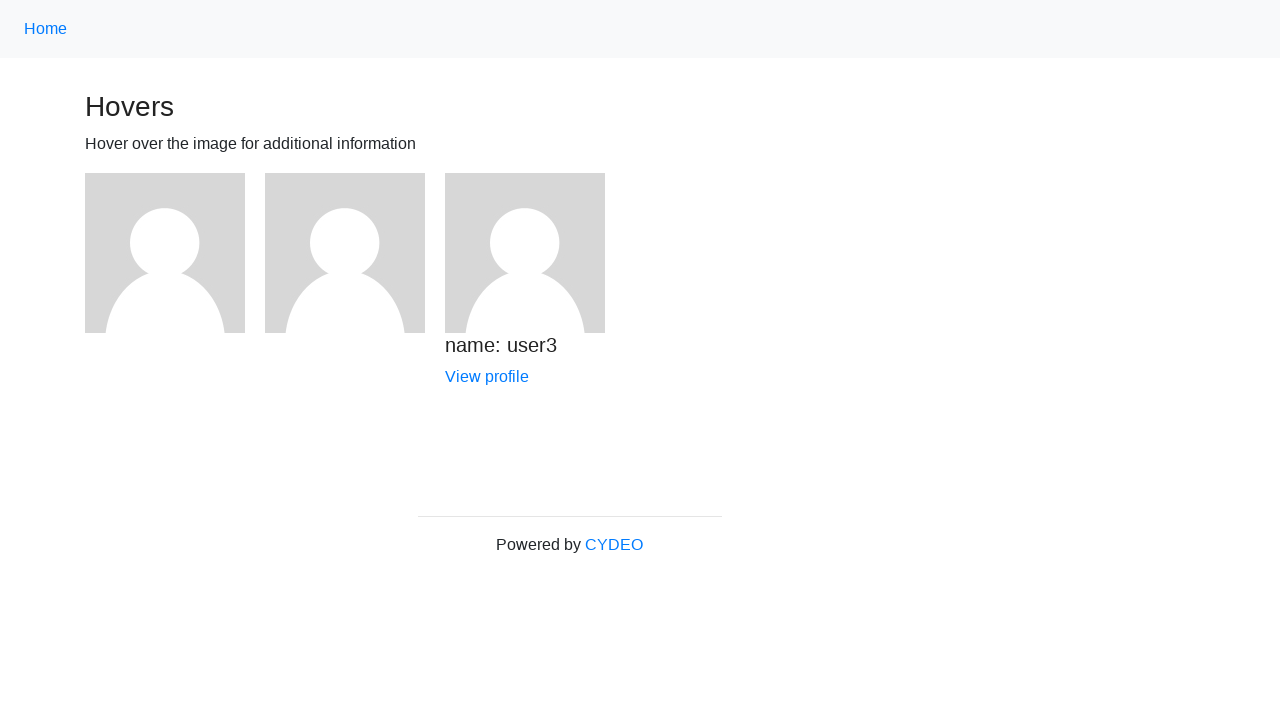

Verified user3 name is displayed
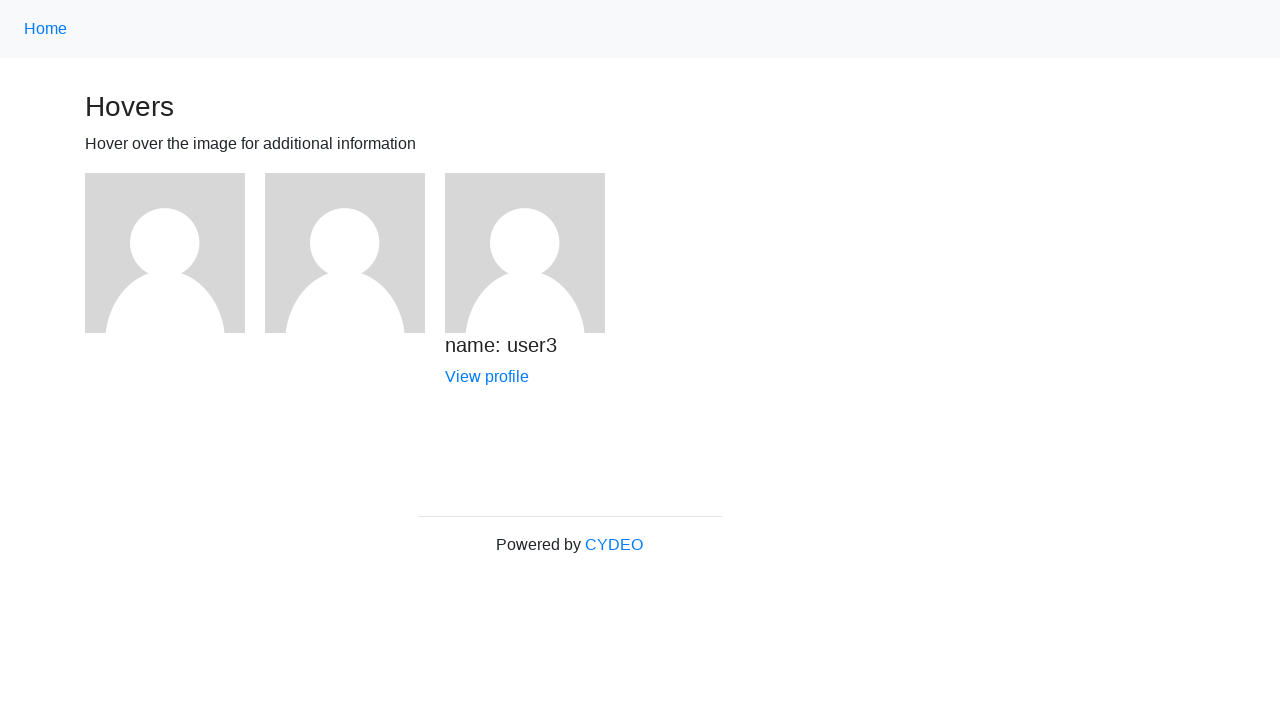

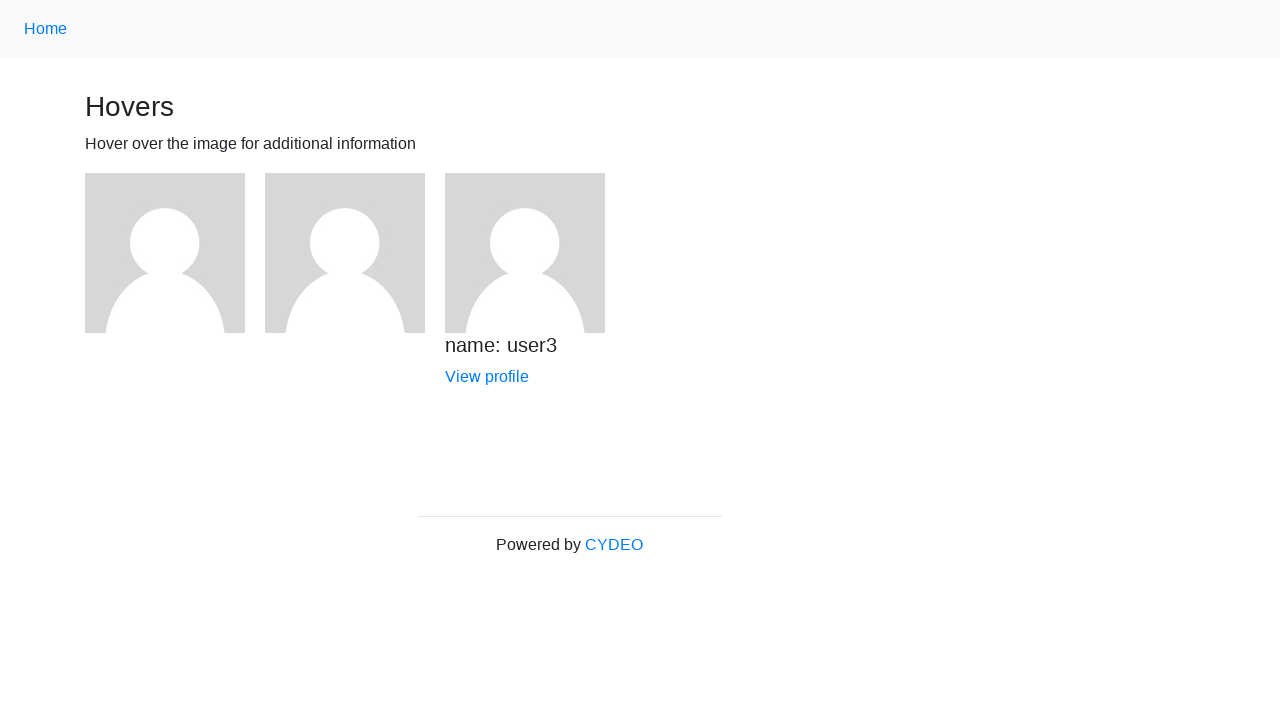